Tests double-click functionality on a button element at the DemoQA buttons page by performing a double-click action on the designated button.

Starting URL: https://demoqa.com/buttons

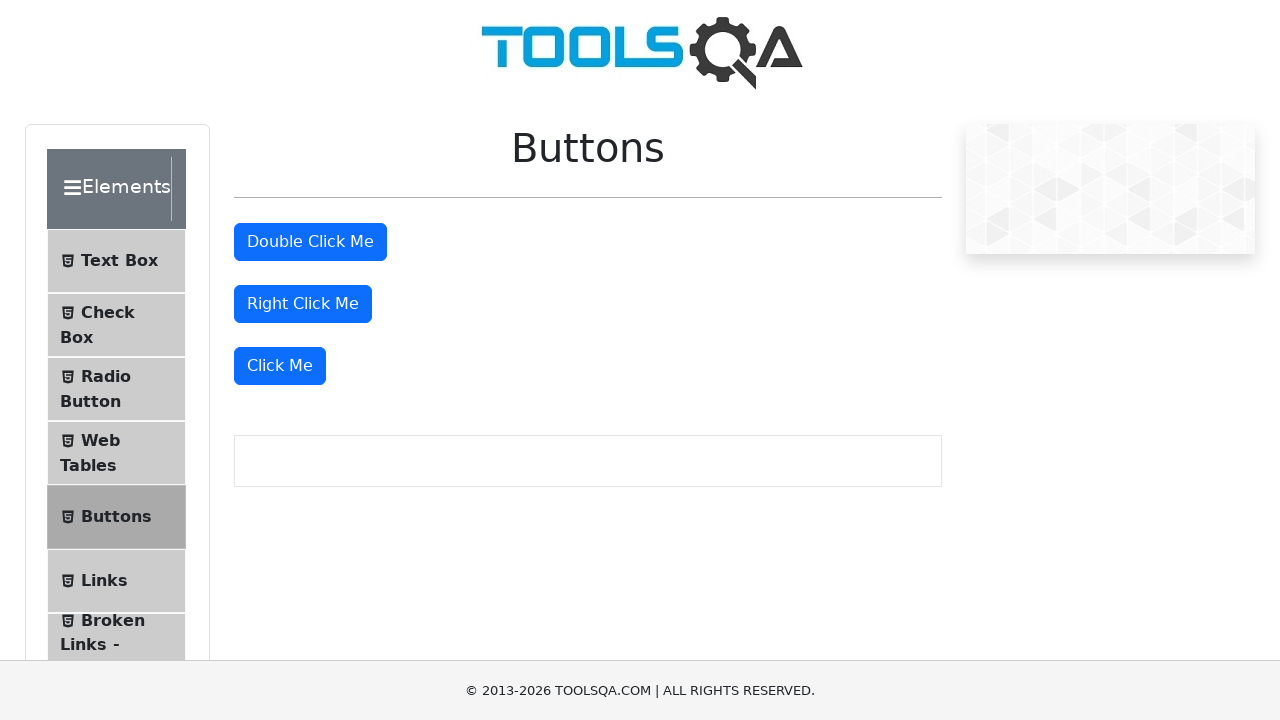

Navigated to DemoQA buttons page
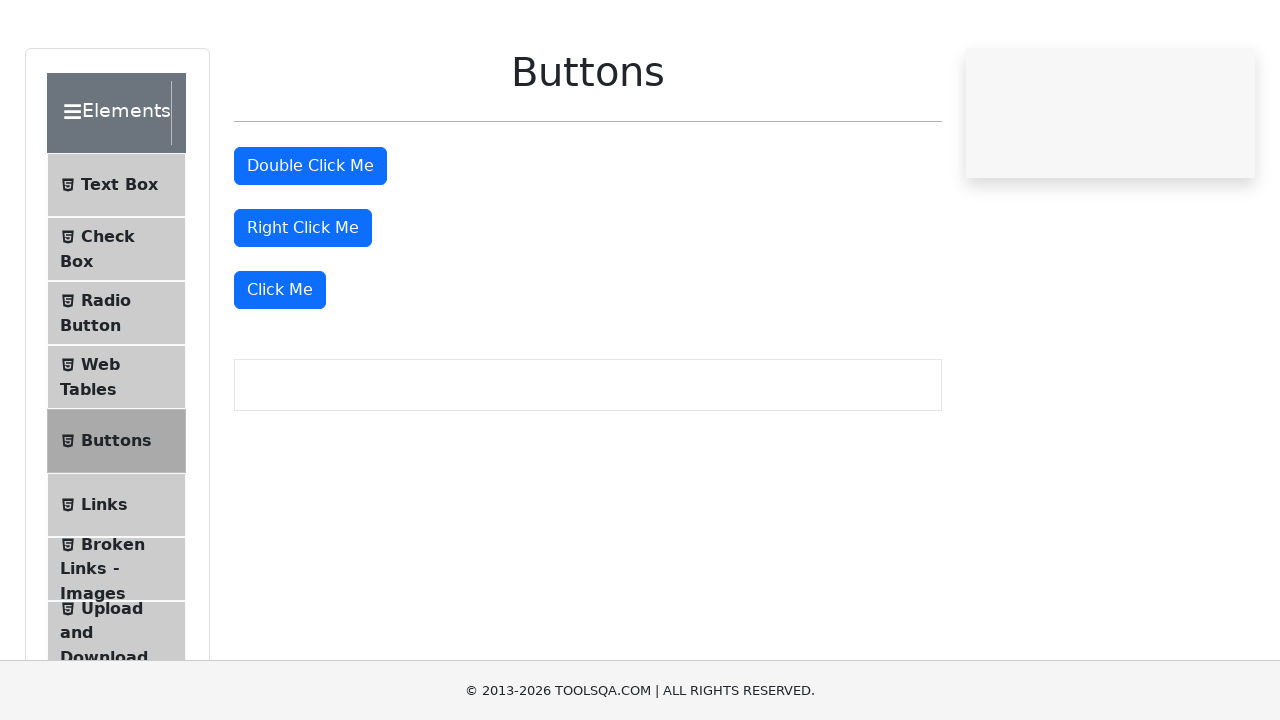

Double-clicked on the double click button at (310, 242) on #doubleClickBtn
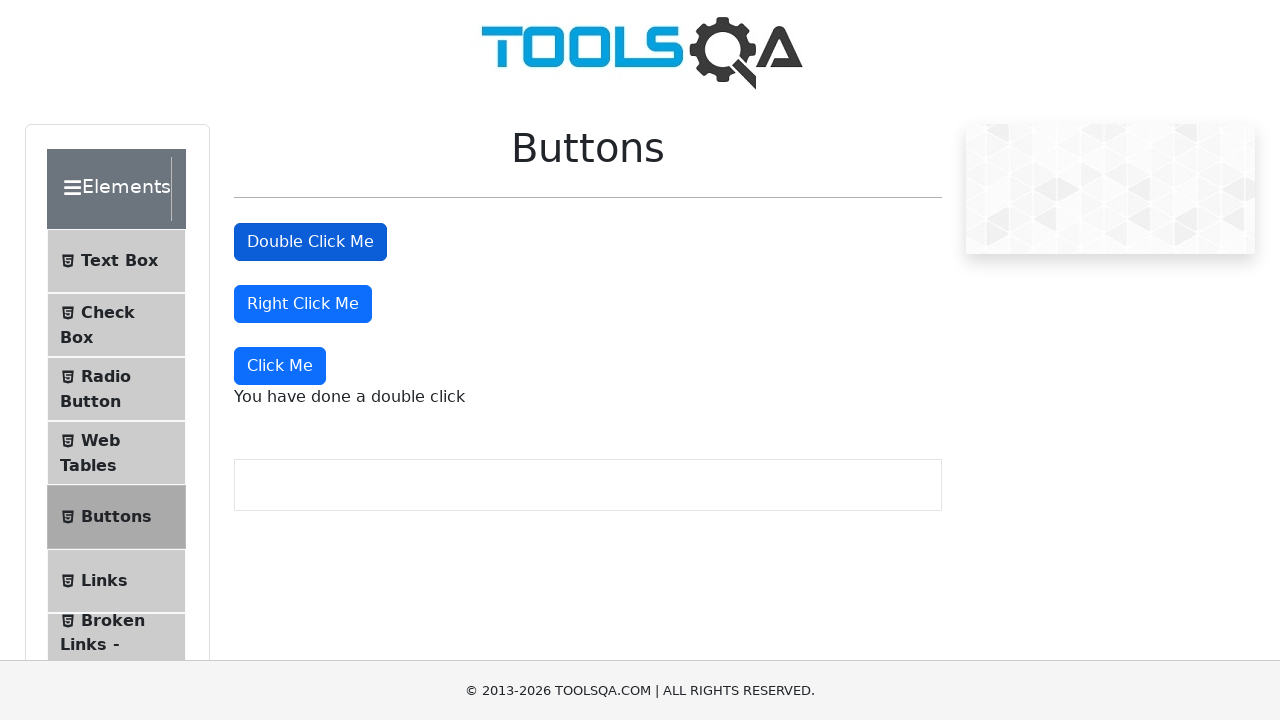

Double-click confirmation message appeared
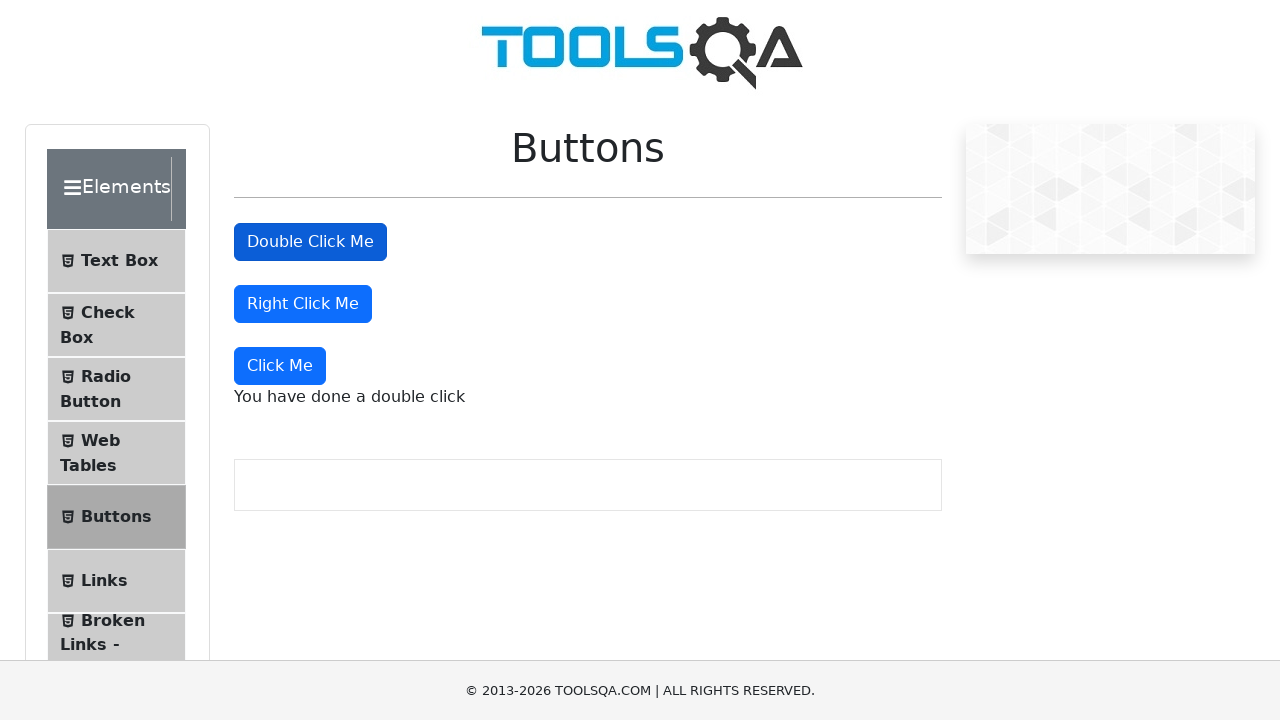

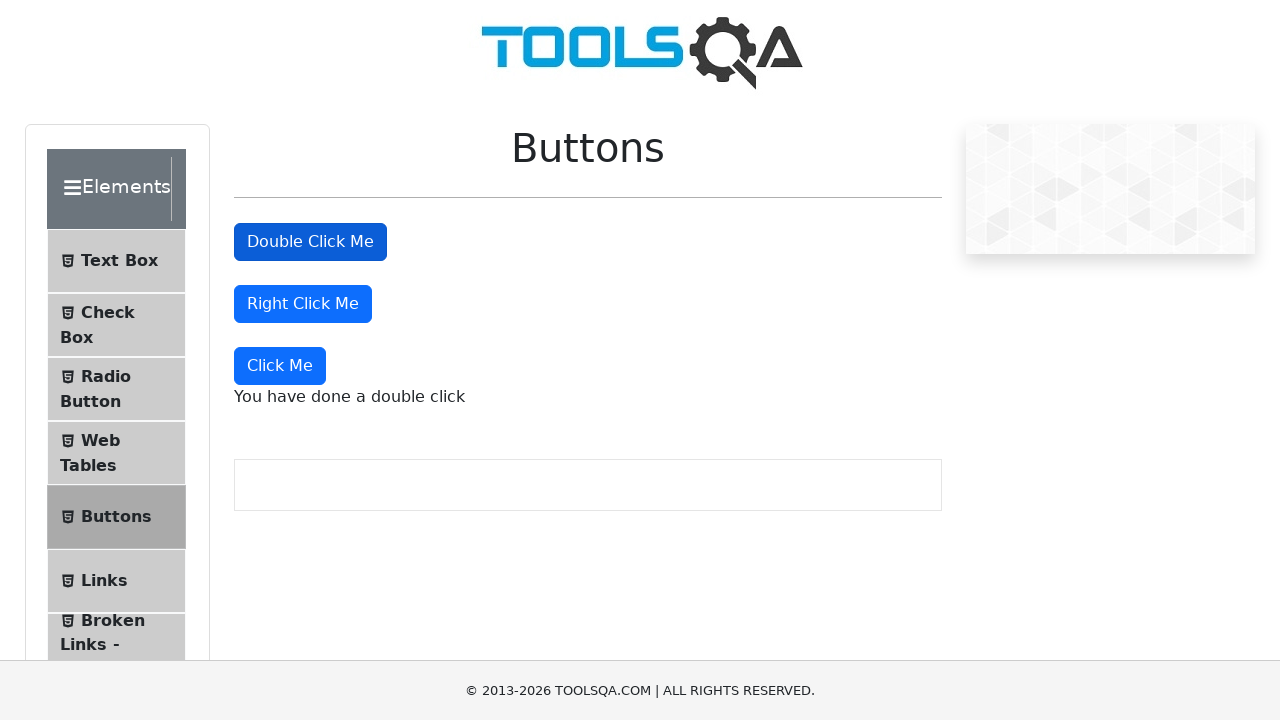